Checks that none of the items with class "test" contain the number 190

Starting URL: https://kristinek.github.io/site/examples/locators

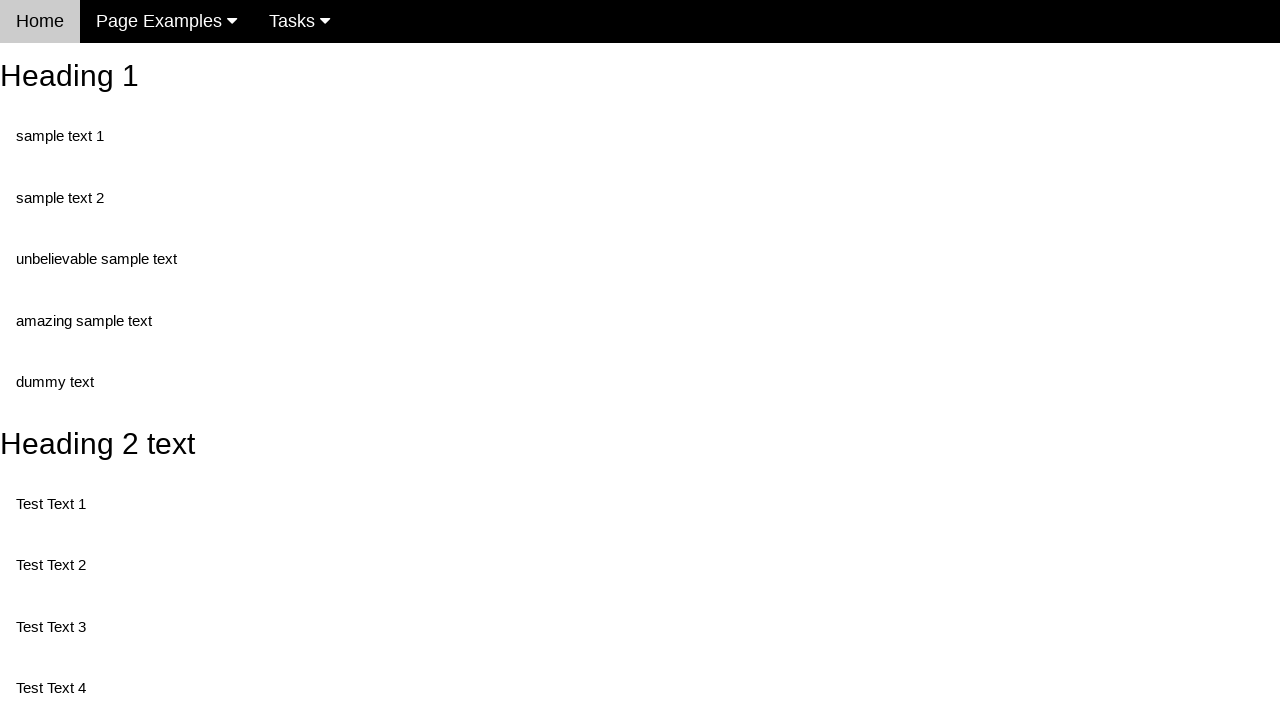

Navigated to locators example page
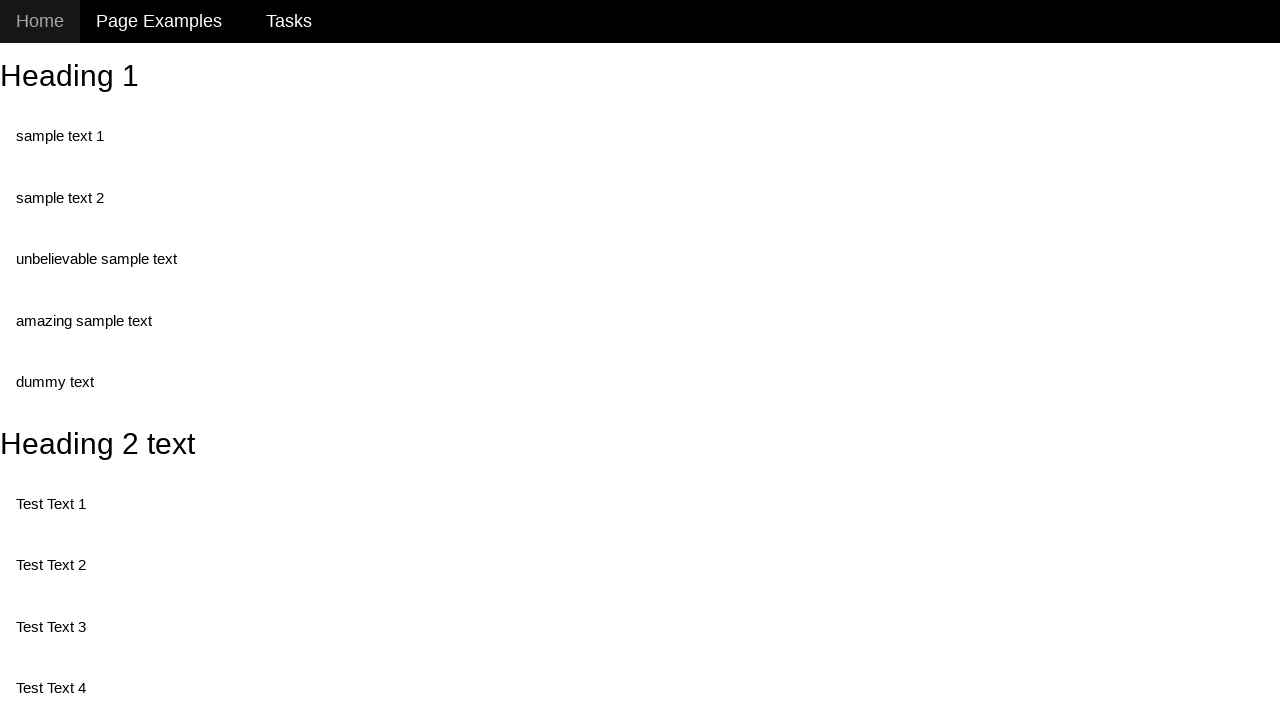

Retrieved all elements with class 'test'
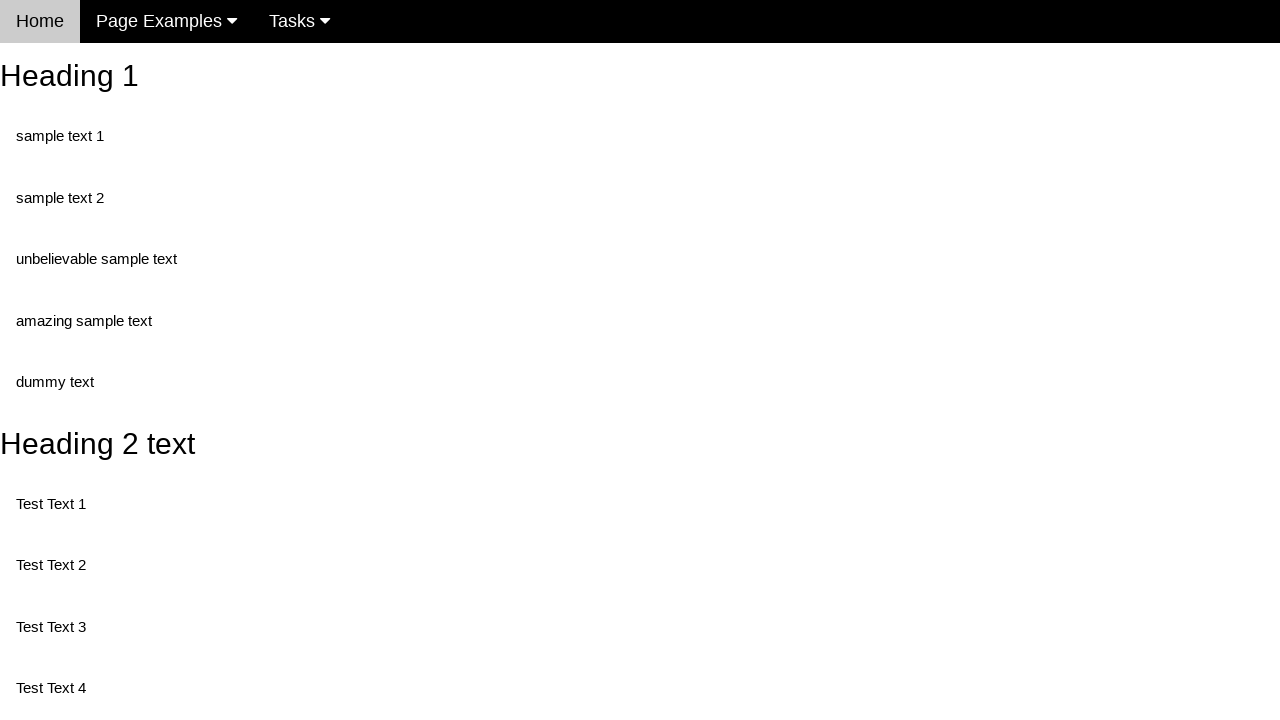

Retrieved text content from test element: 'Test Text 1'
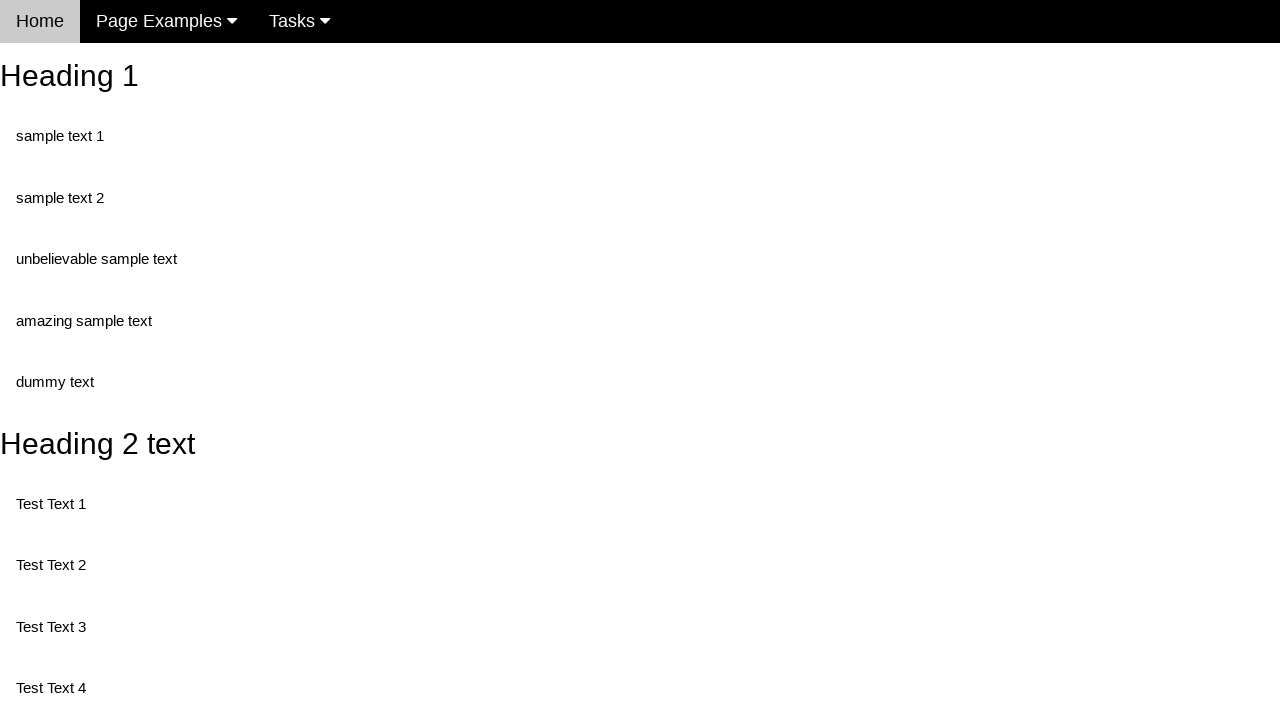

Verified that element does not contain '190'
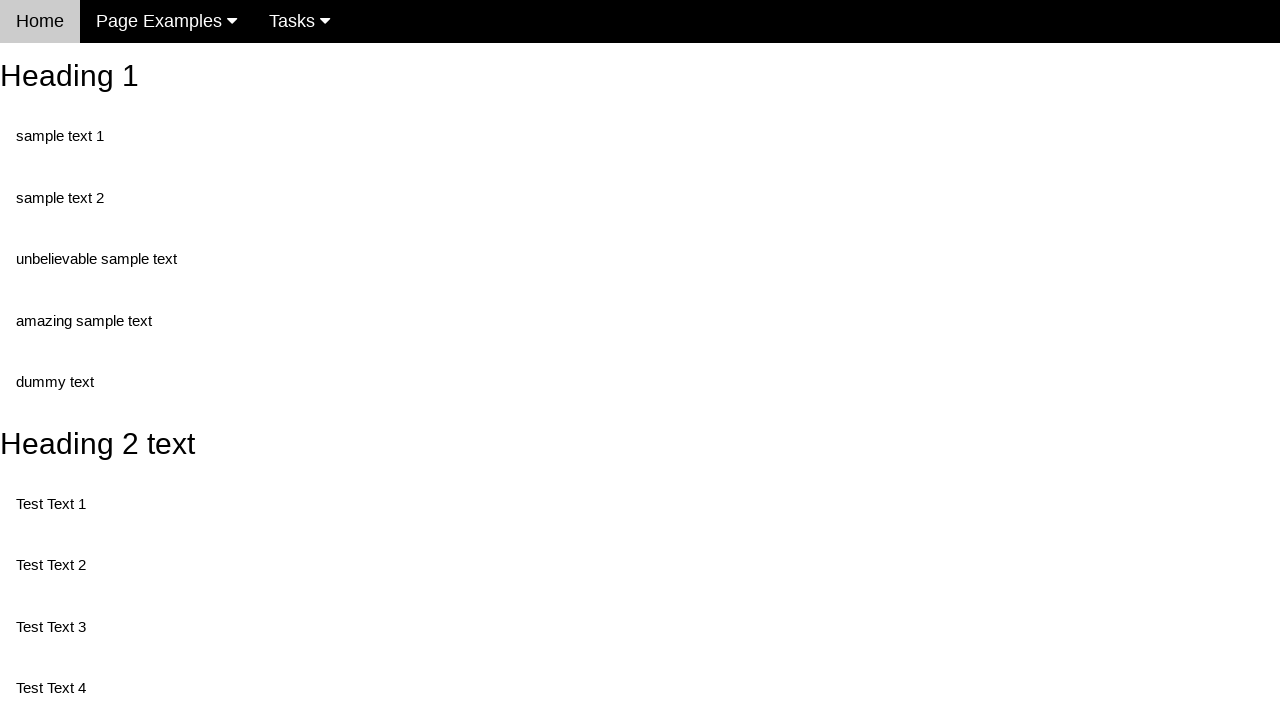

Retrieved text content from test element: 'Test Text 3'
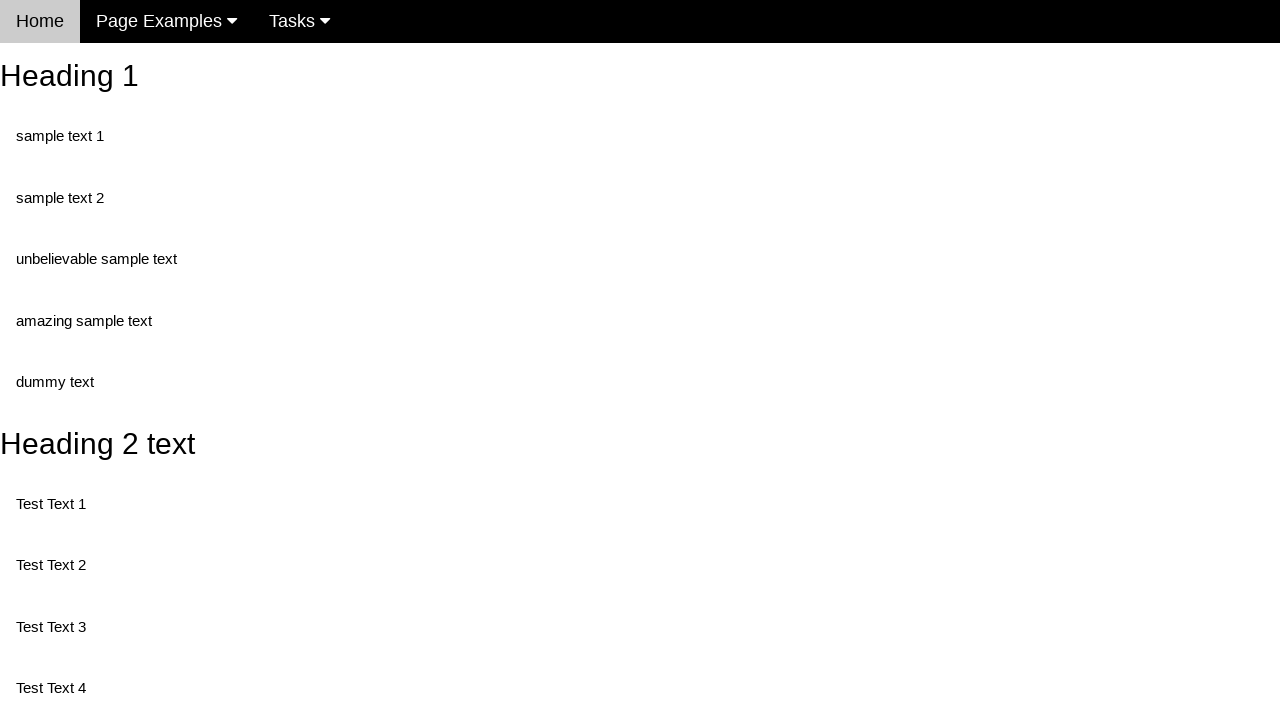

Verified that element does not contain '190'
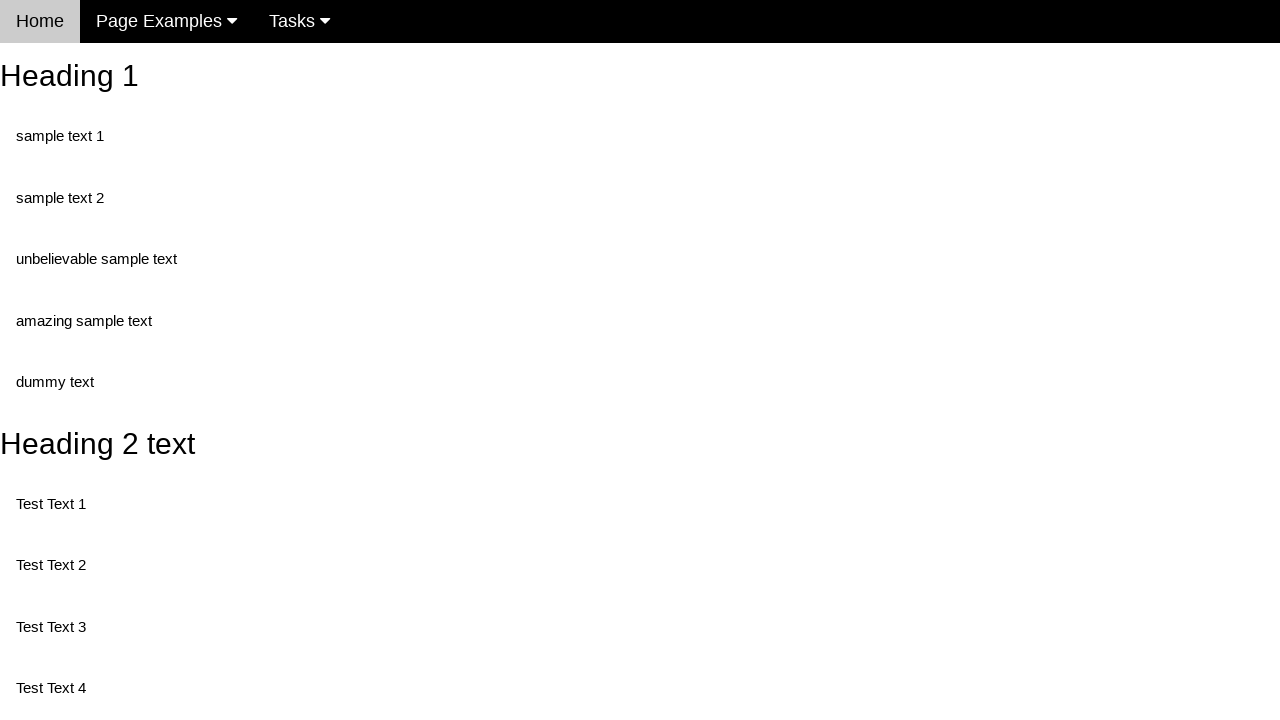

Retrieved text content from test element: 'Test Text 4'
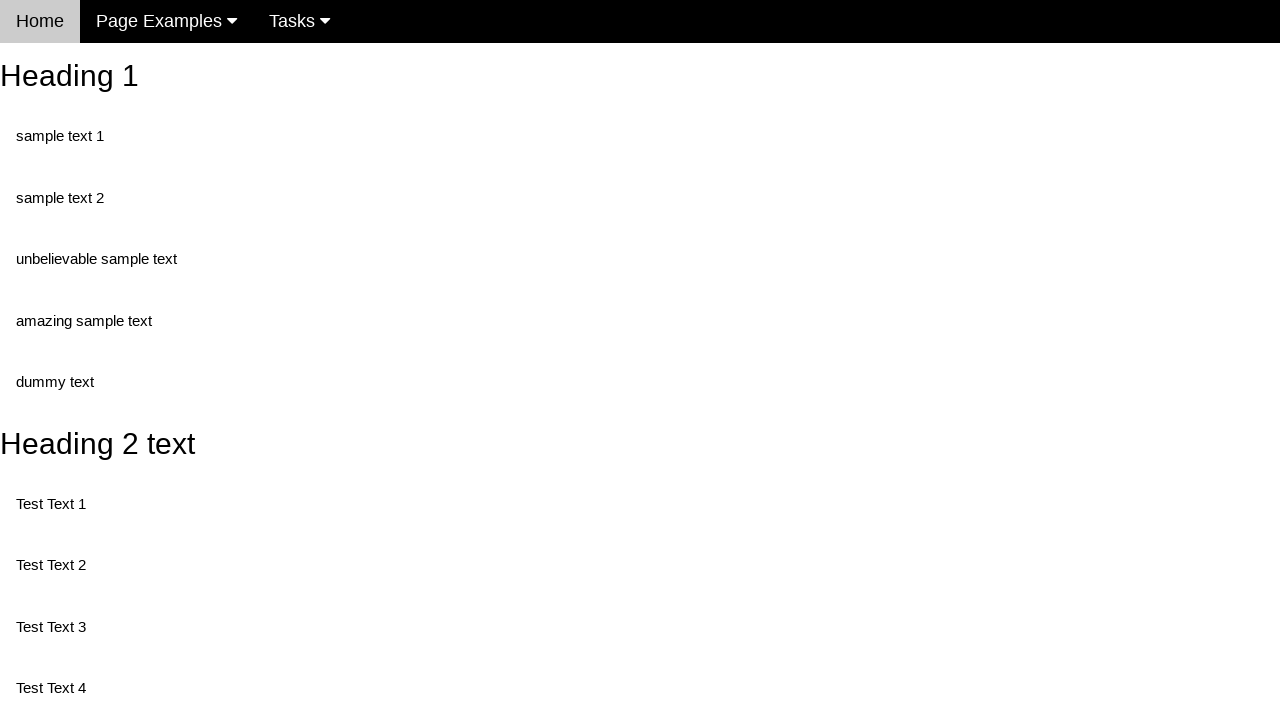

Verified that element does not contain '190'
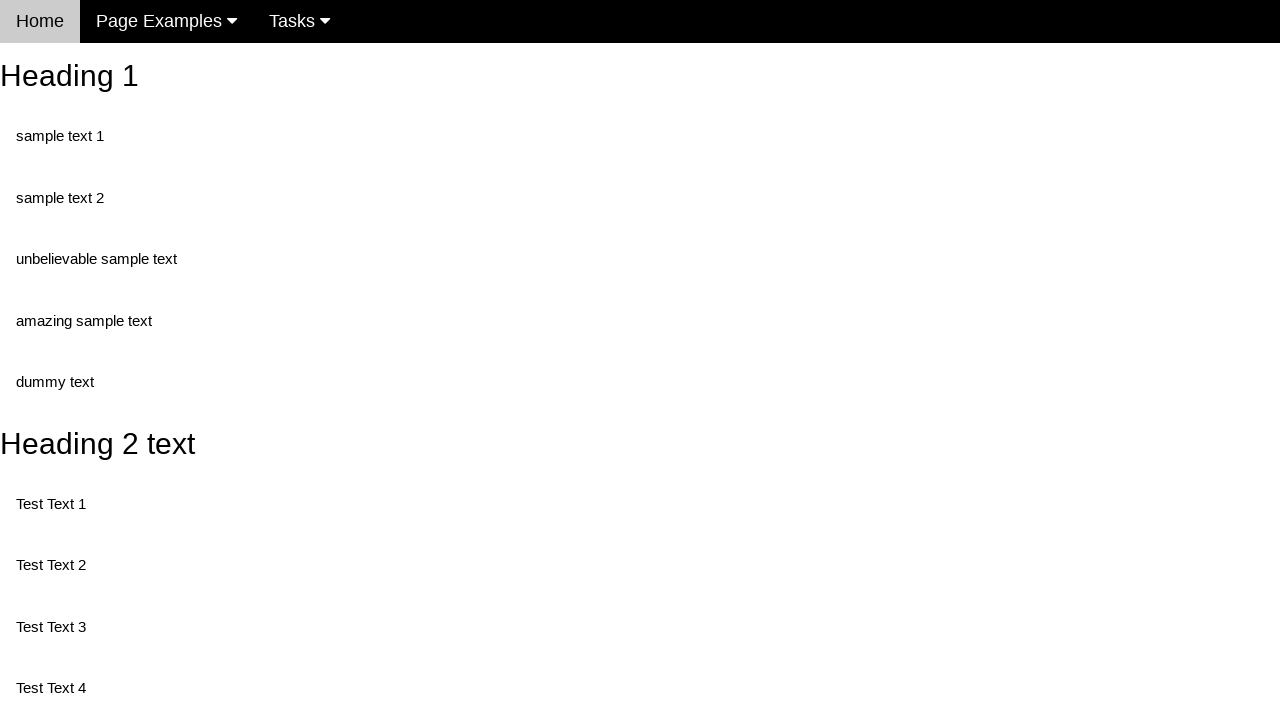

Retrieved text content from test element: 'Test Text 5'
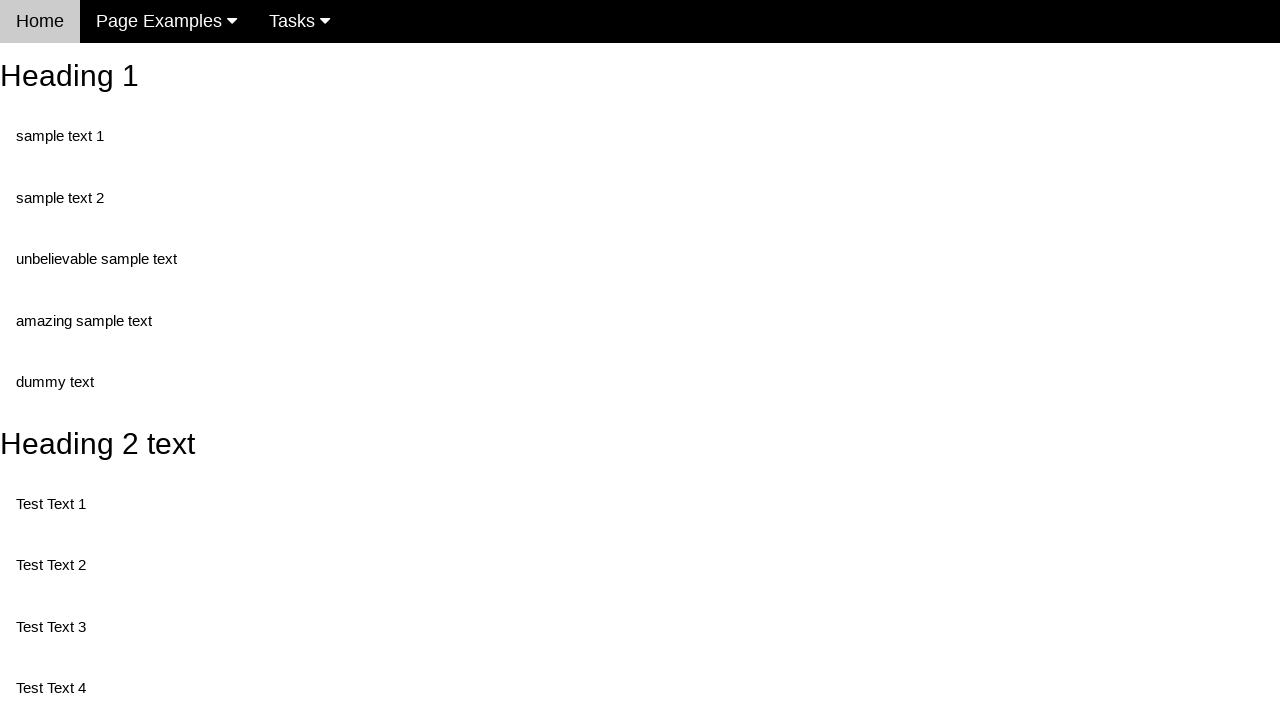

Verified that element does not contain '190'
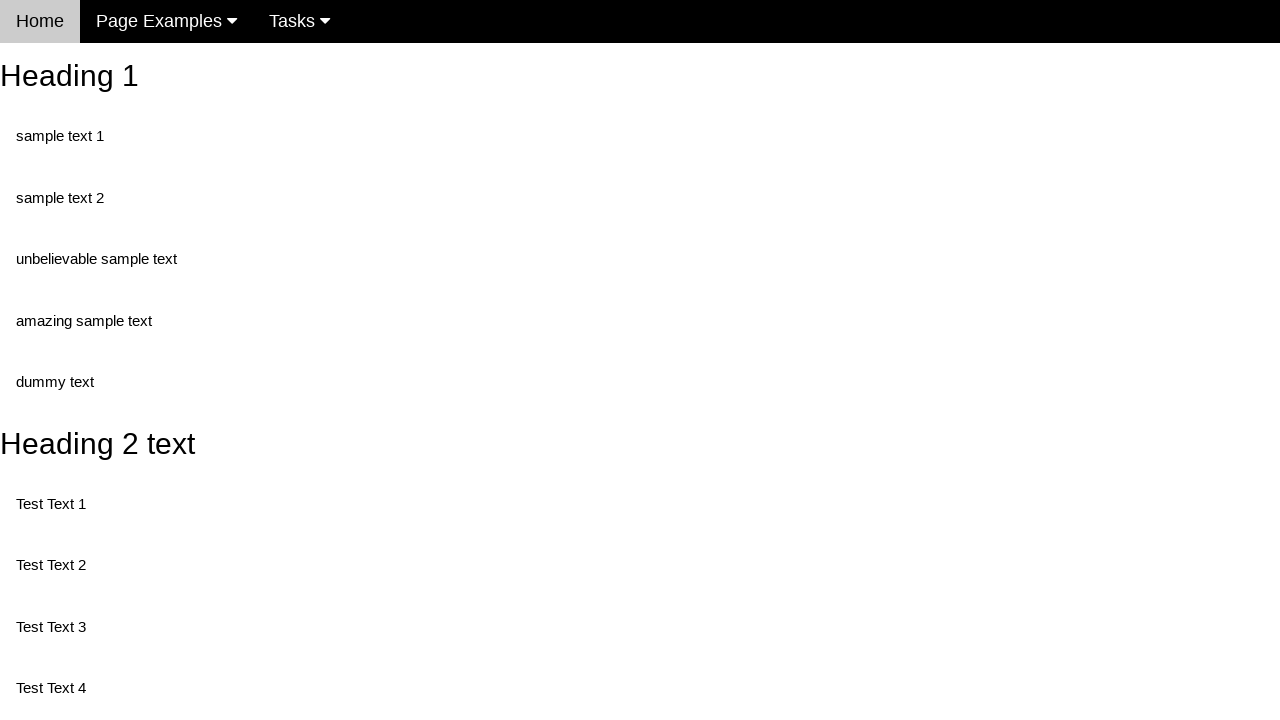

Retrieved text content from test element: 'Test Text 6'
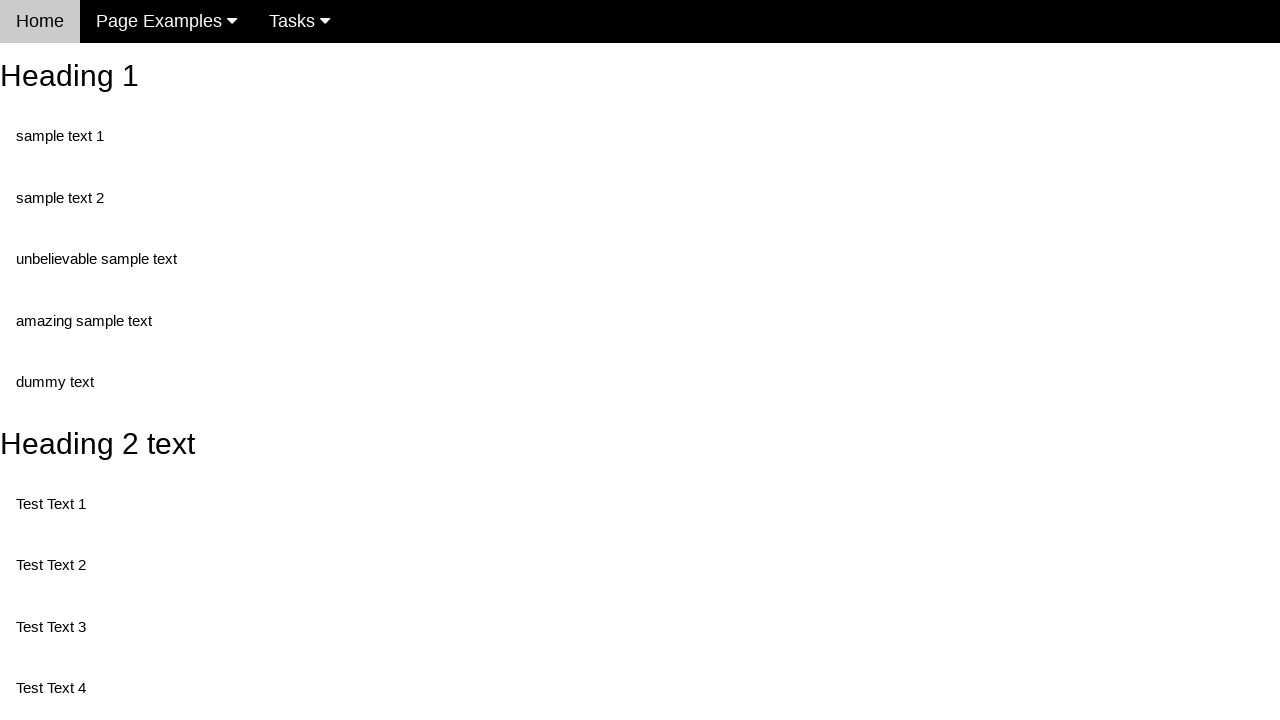

Verified that element does not contain '190'
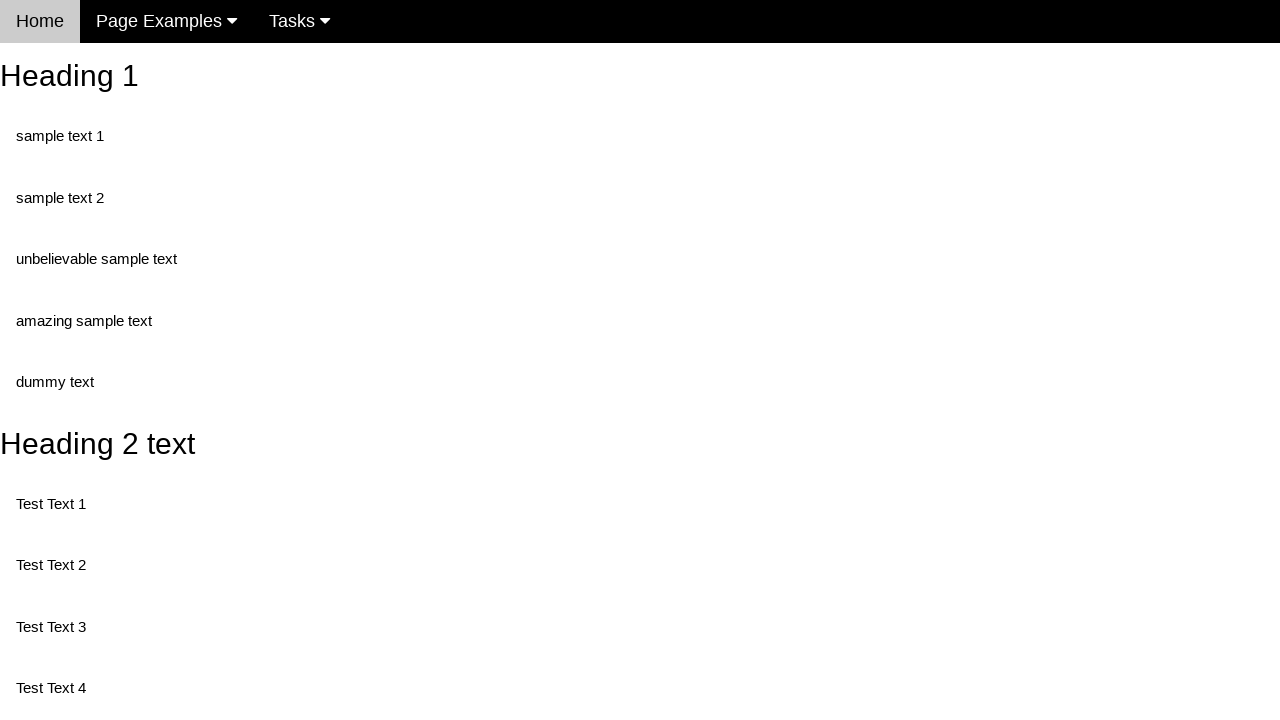

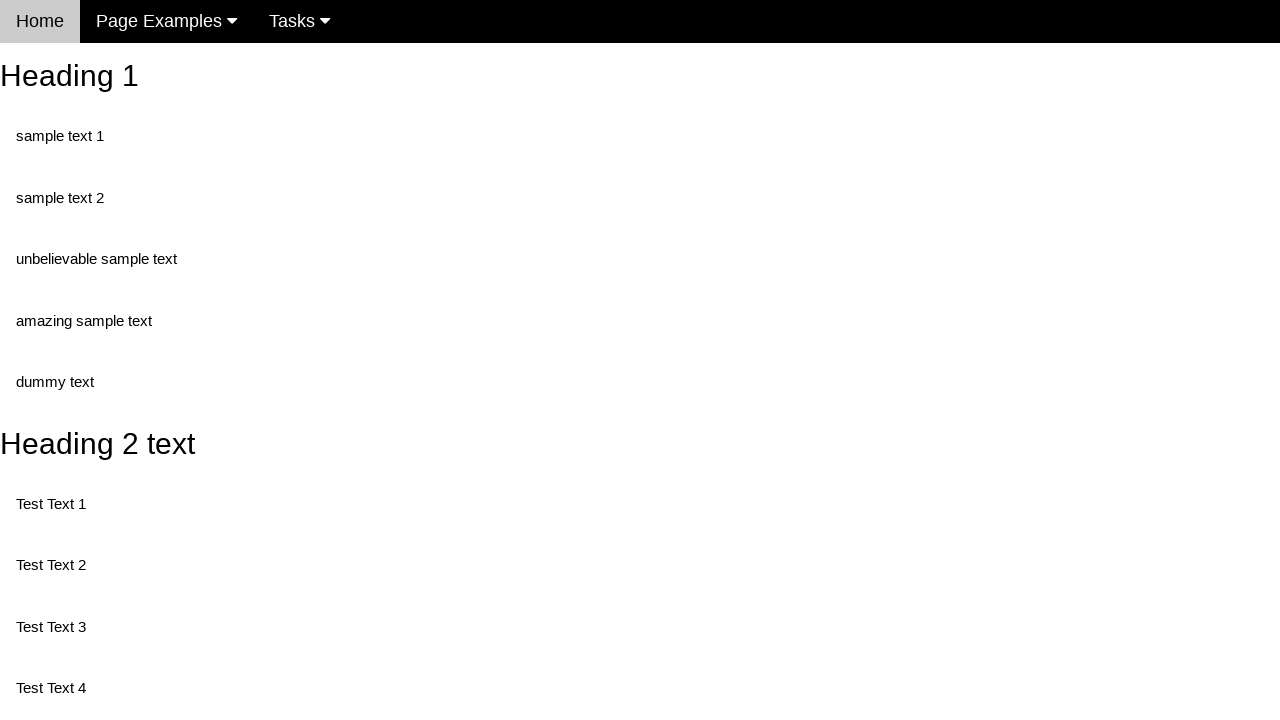